Navigates to the Filmweb website and verifies the page title matches the expected title

Starting URL: https://www.filmweb.pl/

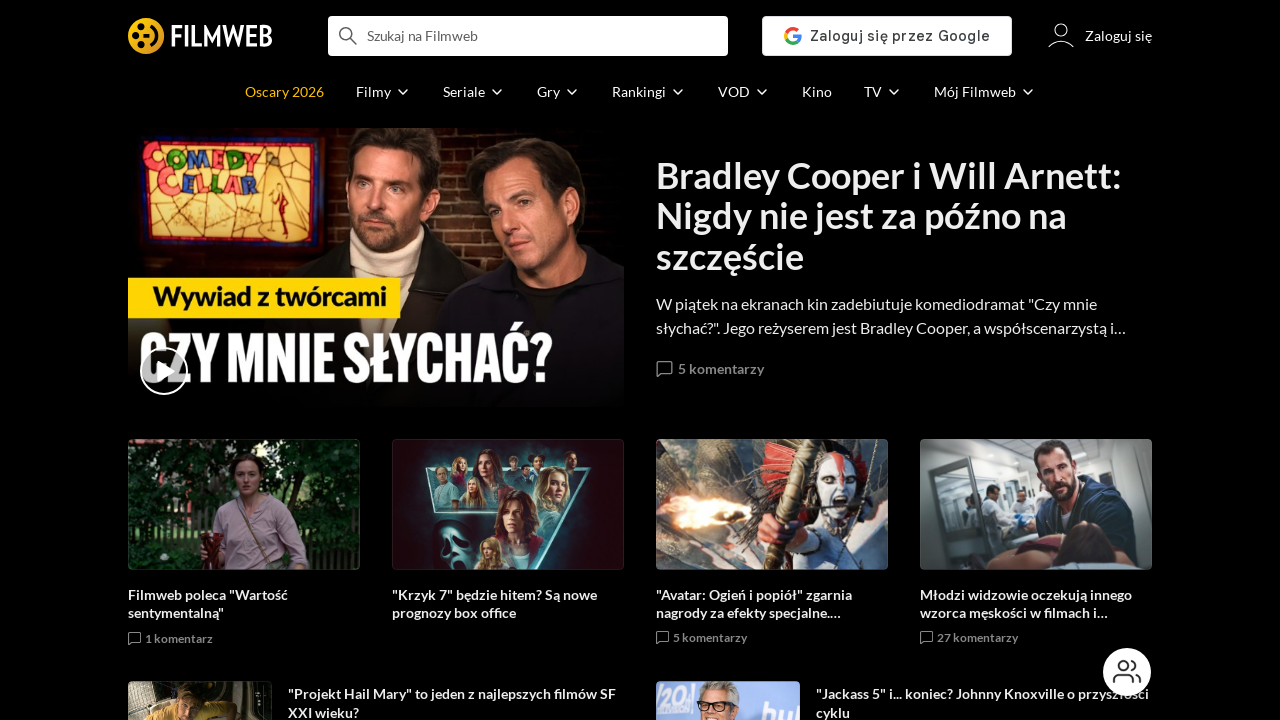

Navigated to https://www.filmweb.pl/
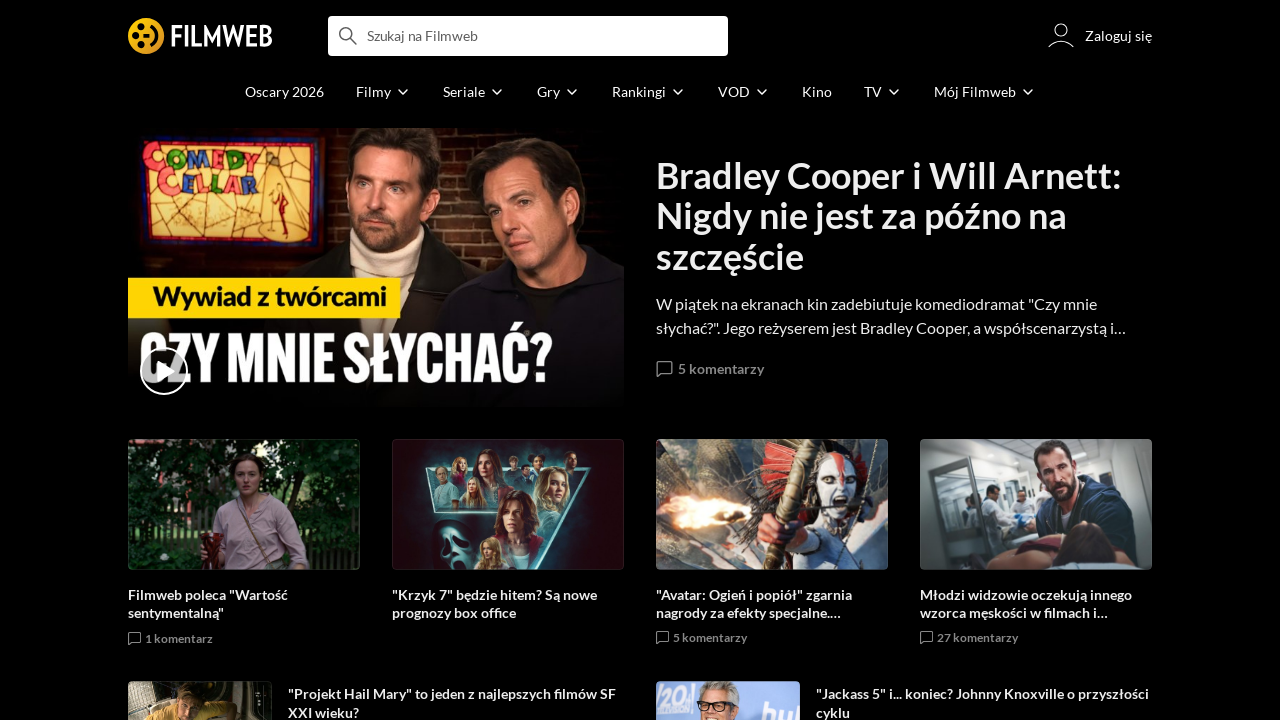

Verified page title matches 'Filmweb - filmy takie jak Ty!'
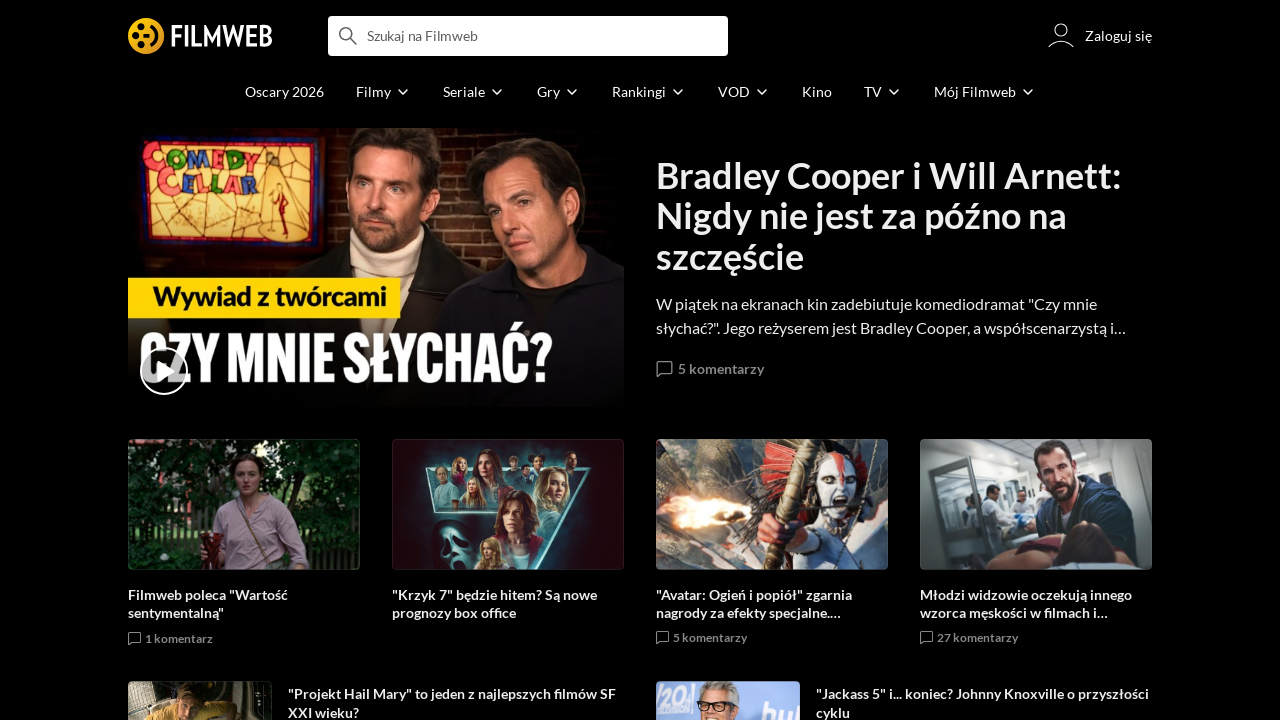

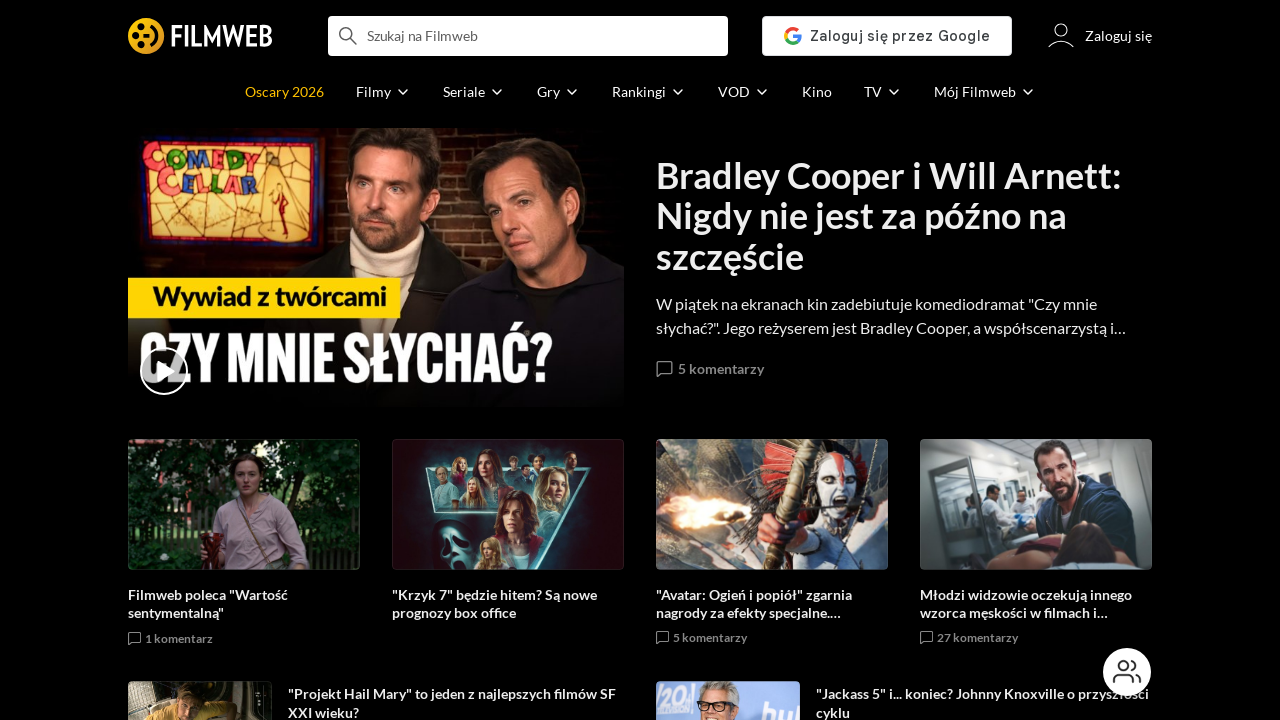